Tests adding a Samsung Galaxy S6 phone to cart and then removing it, verifying the cart is empty after deletion

Starting URL: https://www.demoblaze.com/index.html

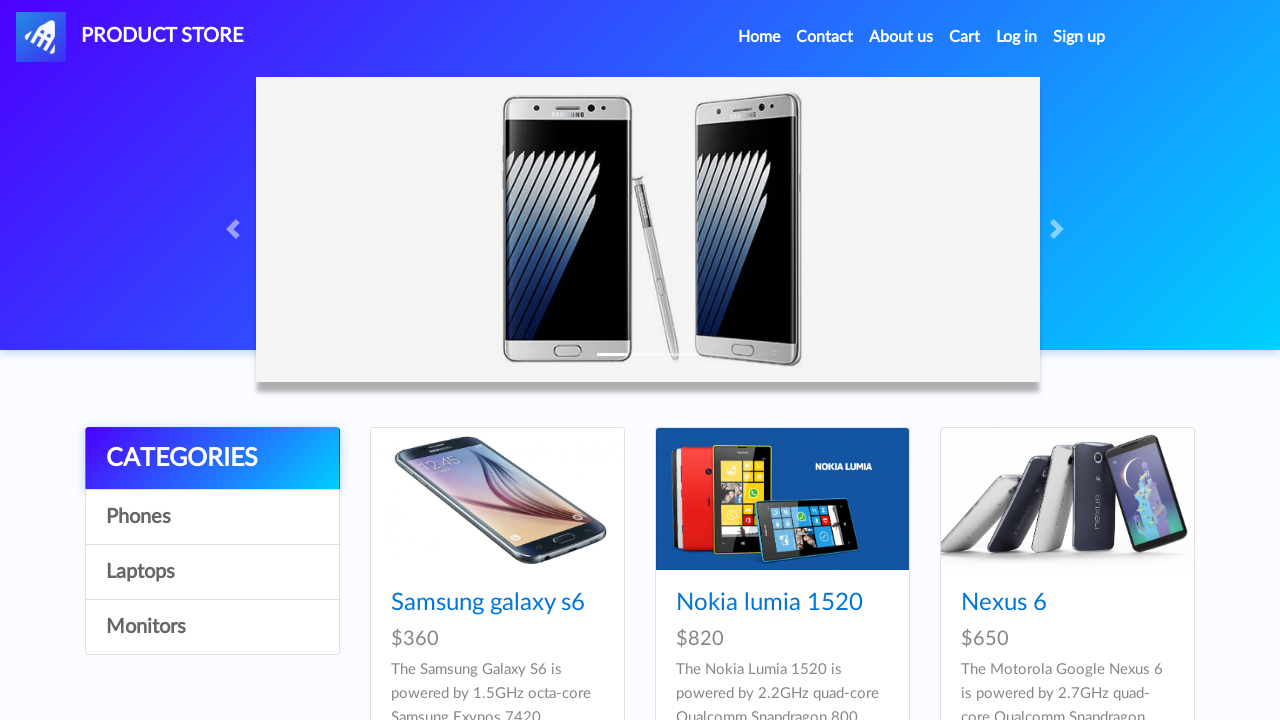

Clicked on Phones category at (212, 517) on //a[@onclick="byCat('phone')"]
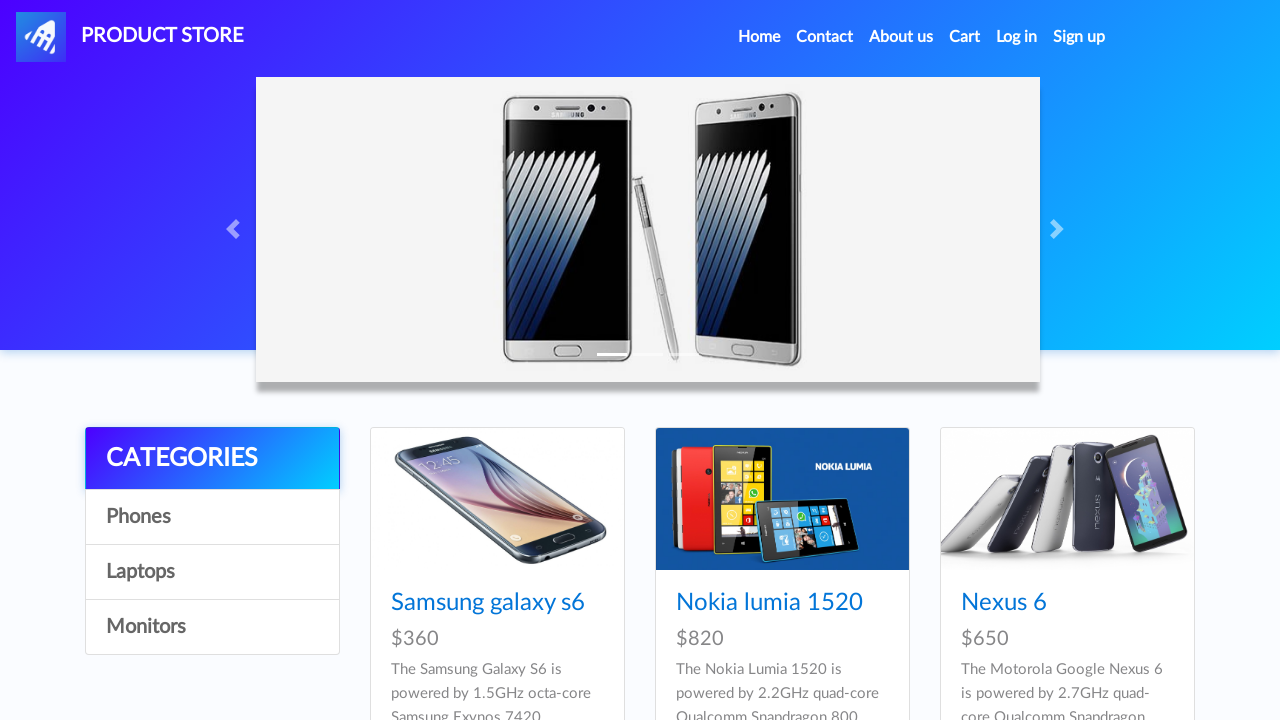

Clicked on Samsung Galaxy S6 product at (497, 499) on //a[@href="prod.html?idp_=1"]
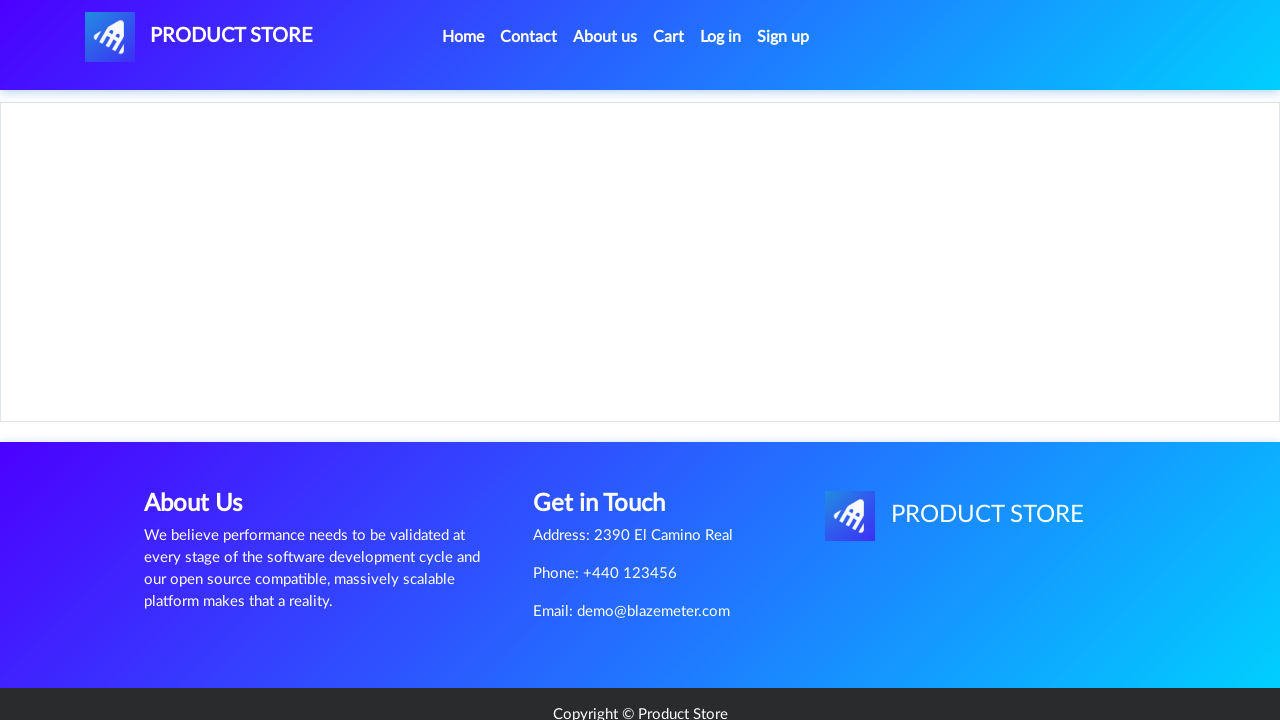

Add to Cart button is visible
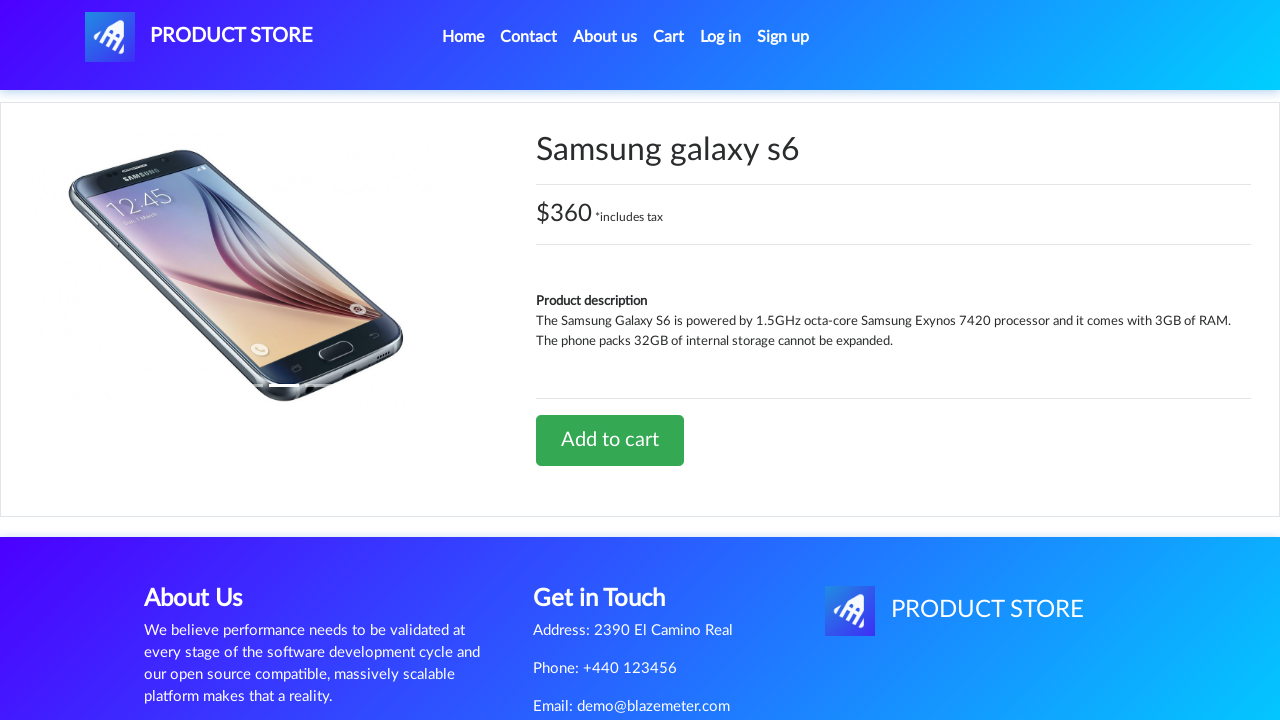

Clicked Add to Cart button for Samsung Galaxy S6 at (610, 440) on //a[@onclick="addToCart(1)"]
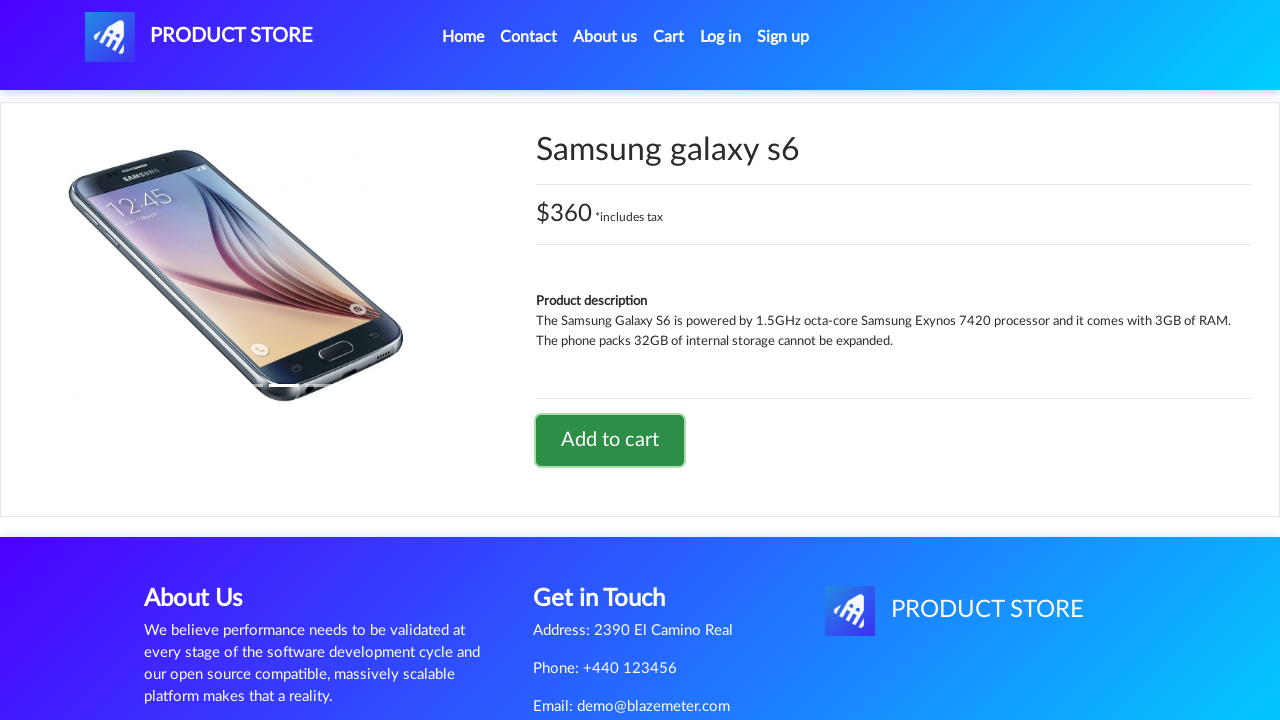

Set up alert dialog handler to accept confirmations
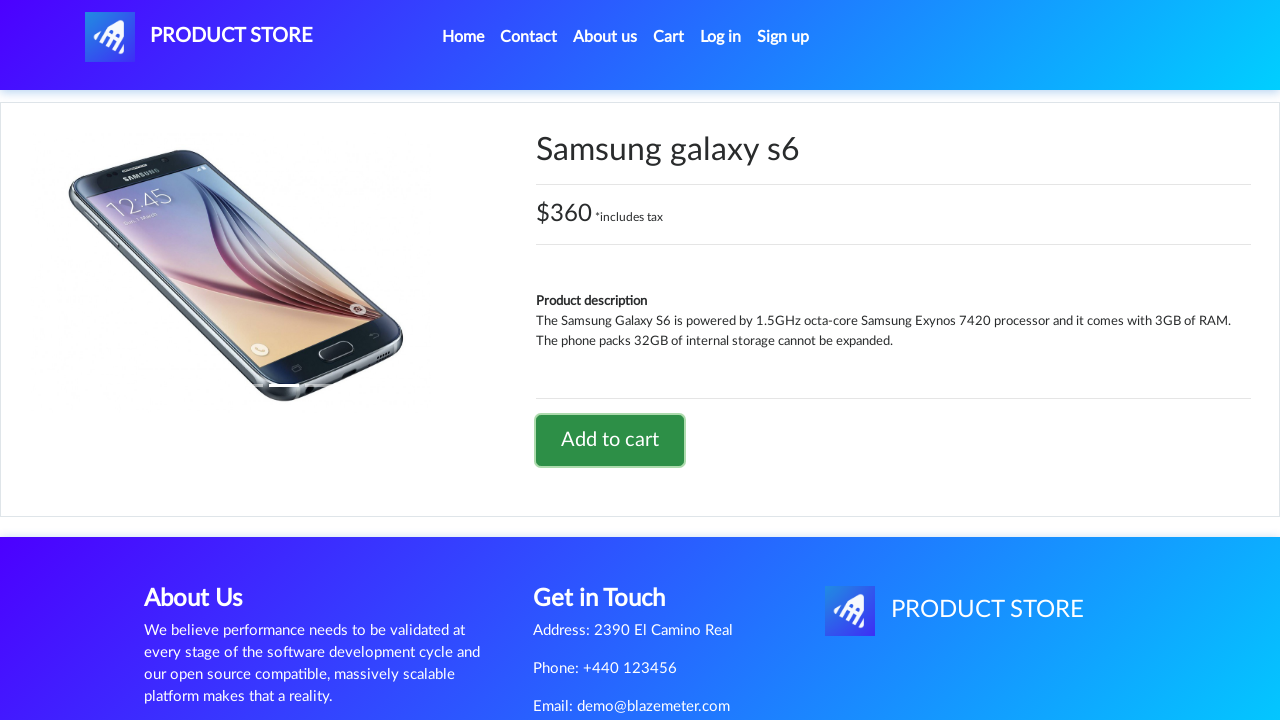

Clicked on cart icon to navigate to cart at (669, 37) on #cartur
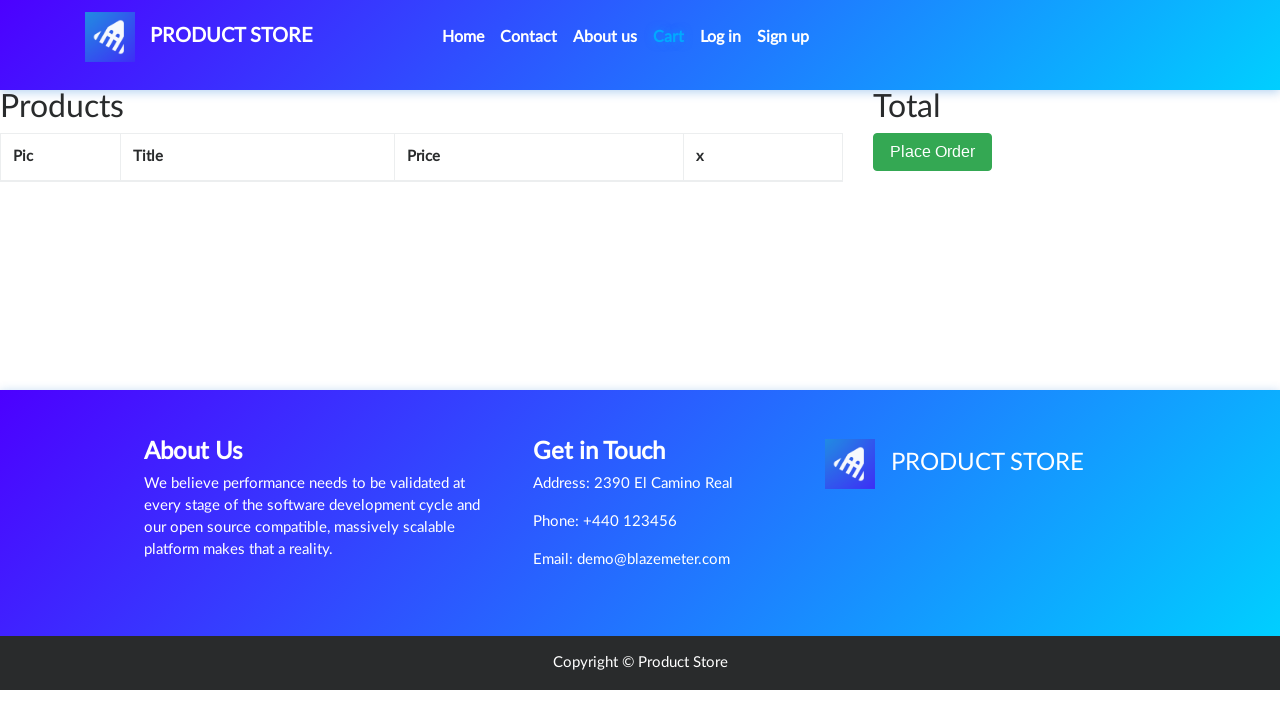

Cart item table loaded
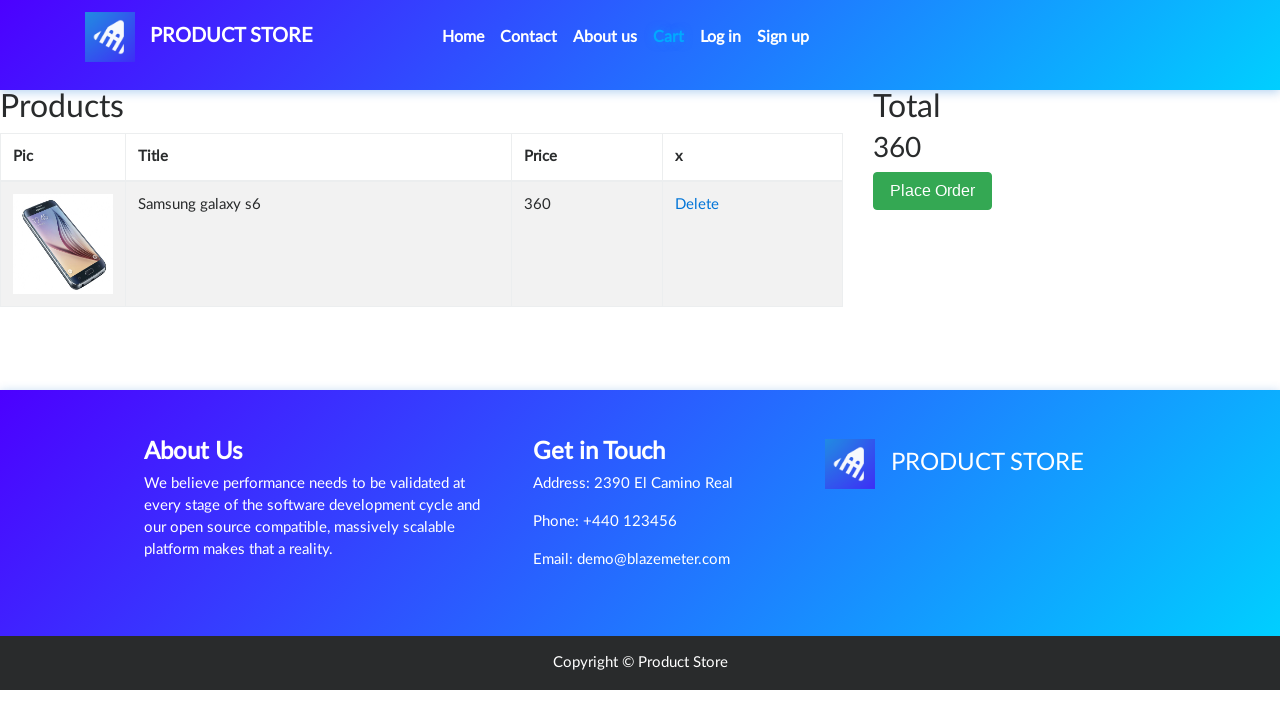

Retrieved cart item name: Samsung galaxy s6
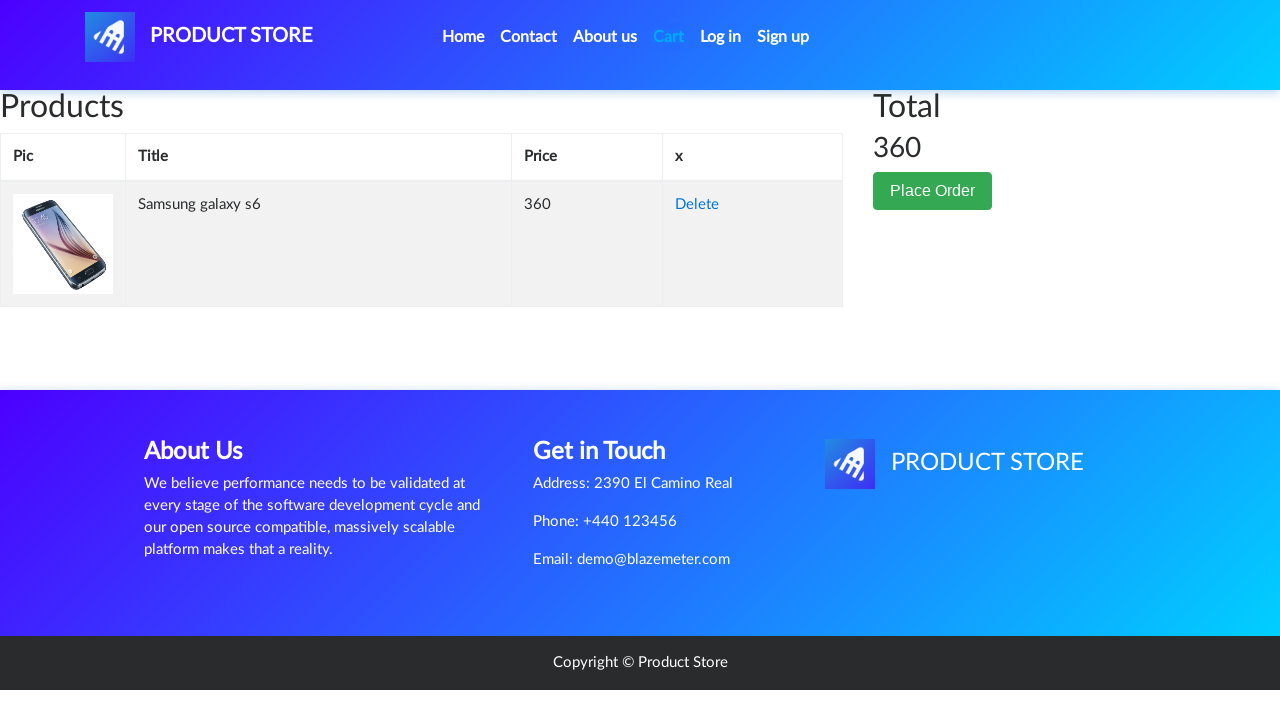

Verified Samsung Galaxy S6 is in cart
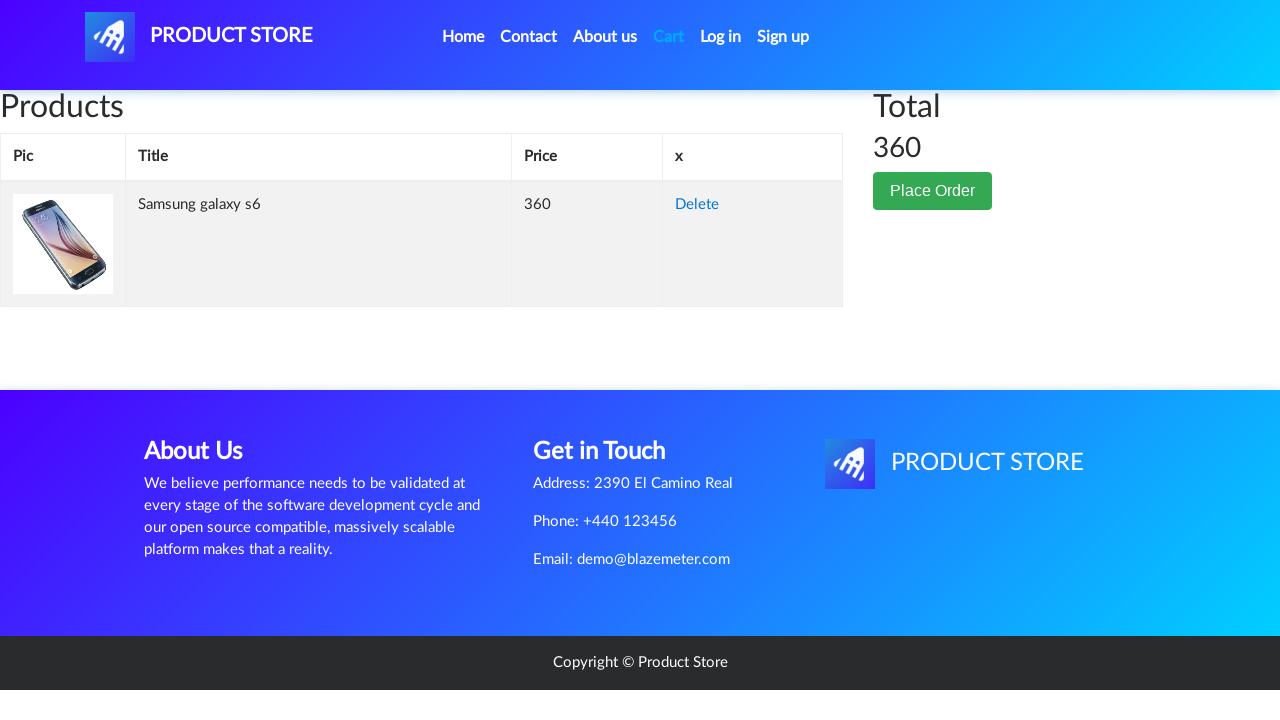

Clicked delete button to remove Samsung Galaxy S6 from cart at (697, 205) on xpath=//a[contains(@onclick,'deleteItem')]
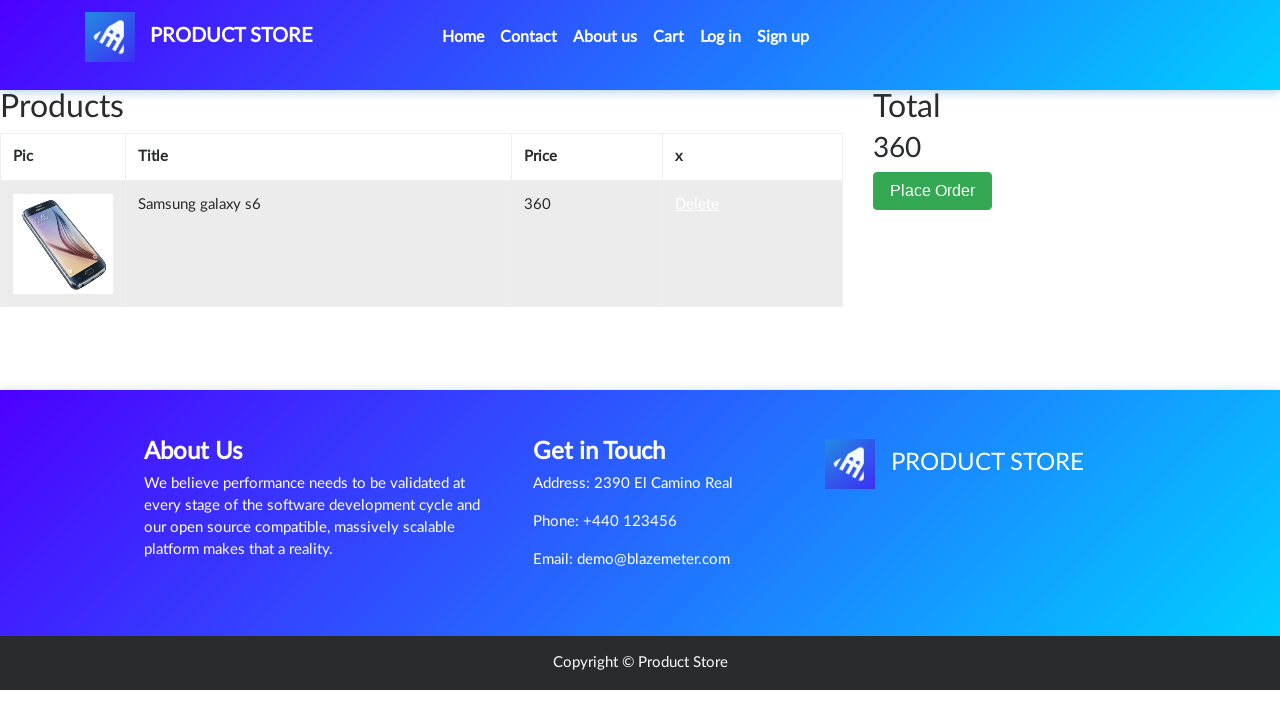

Waited 1 second for deletion to process
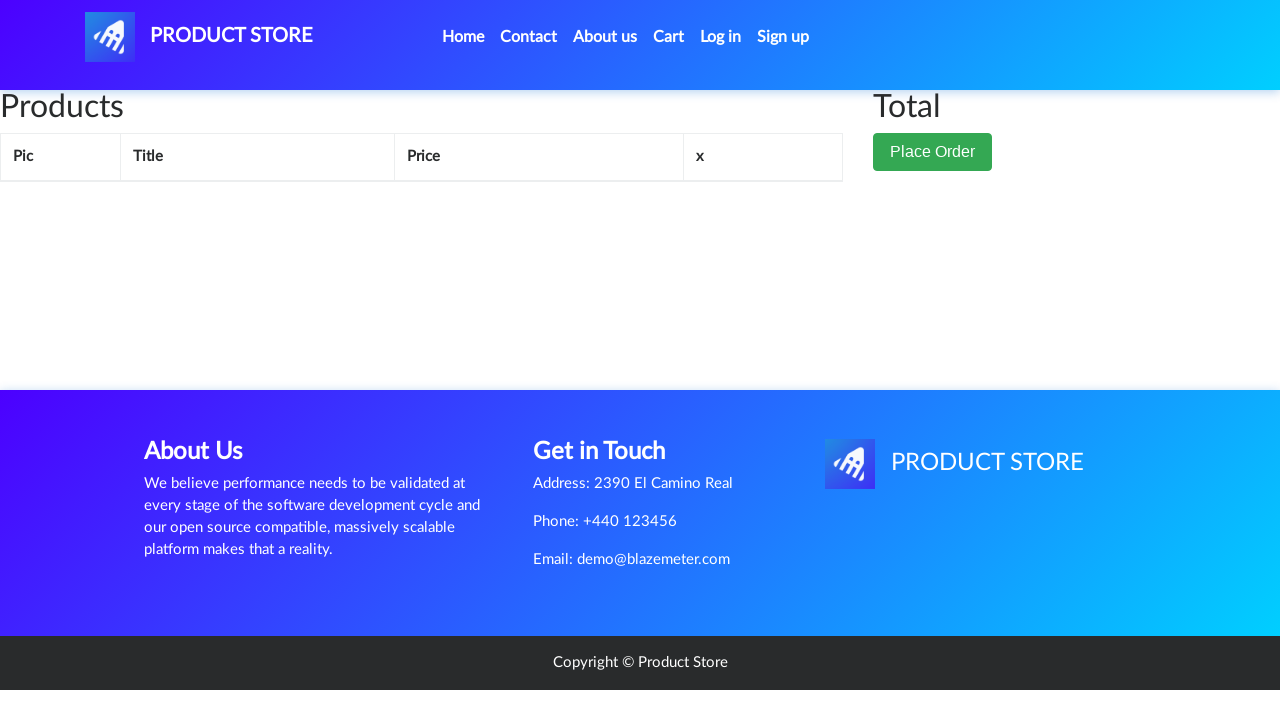

Counted cart items: 0
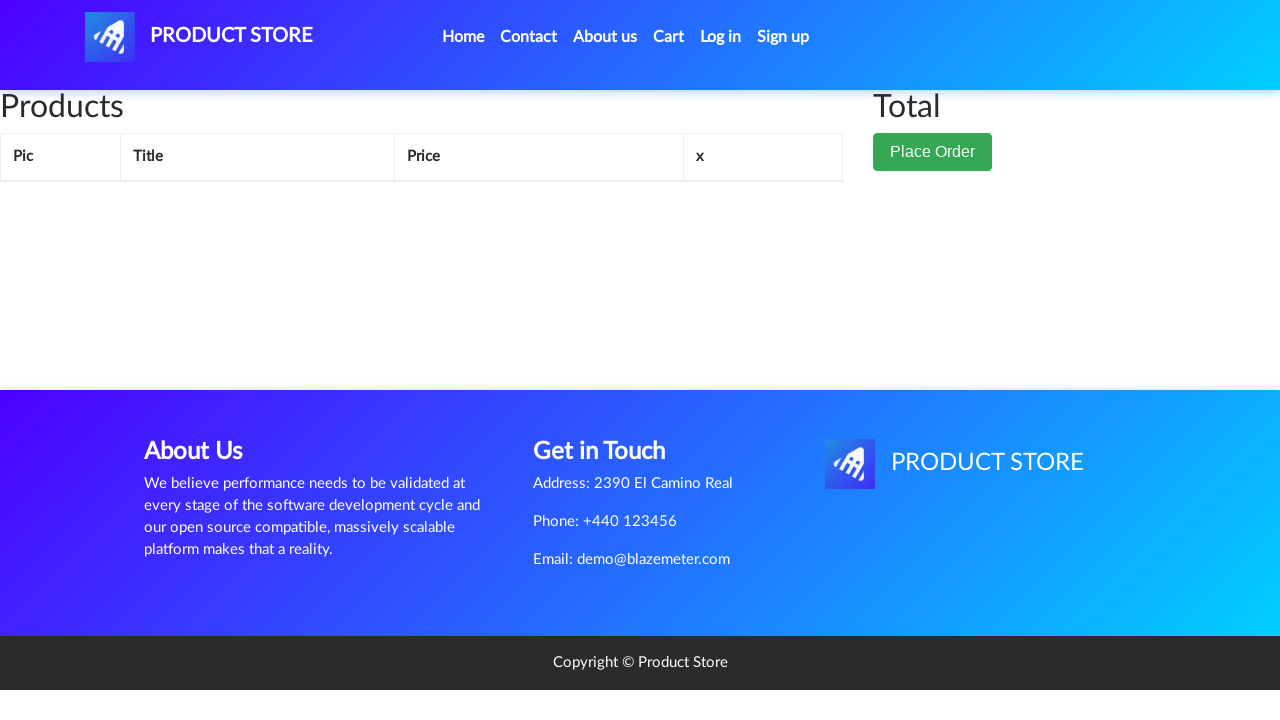

Verified cart is empty after deletion
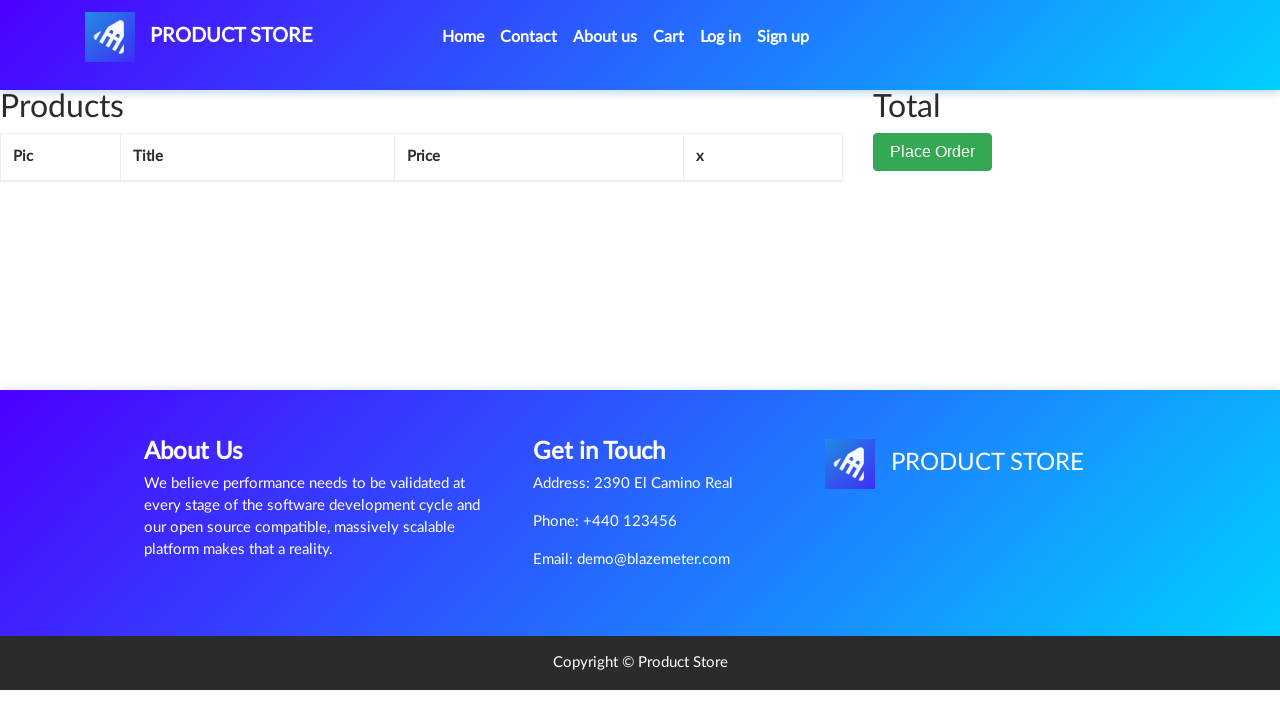

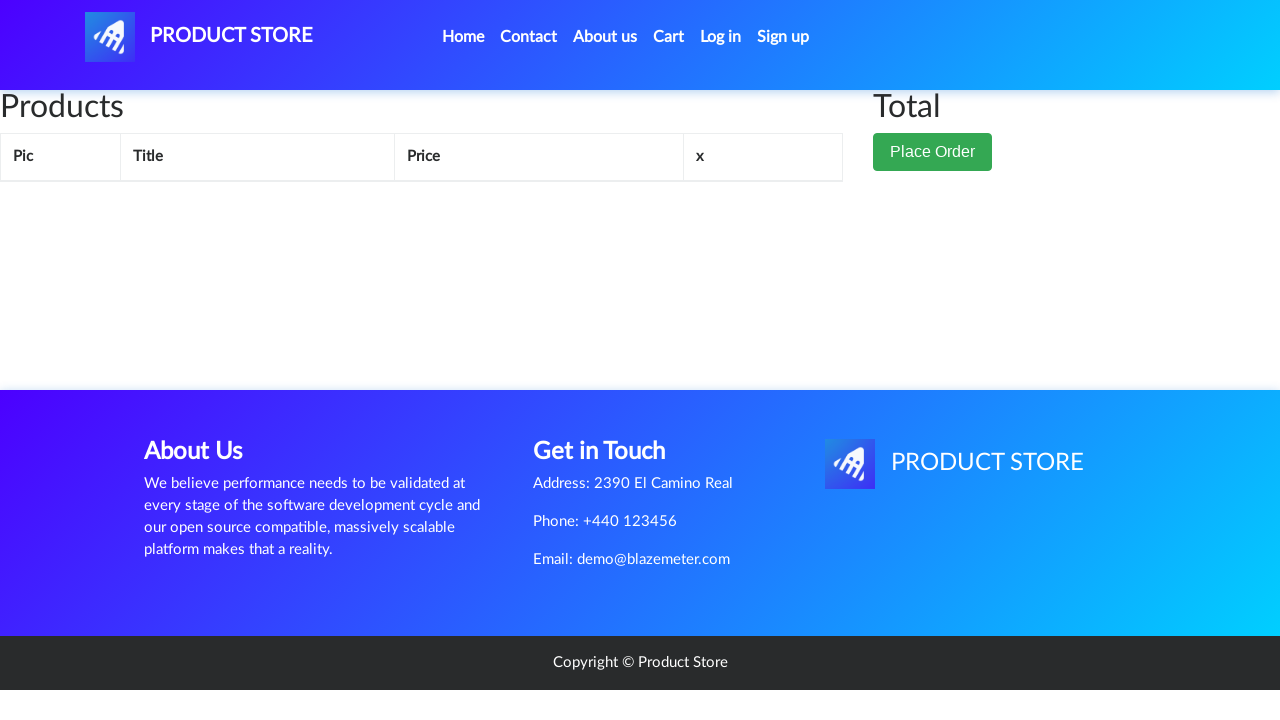